Navigates to a mortgage calculator website and scrolls down the page by 450 pixels to view the loan section

Starting URL: https://www.mortgagecalculator.org

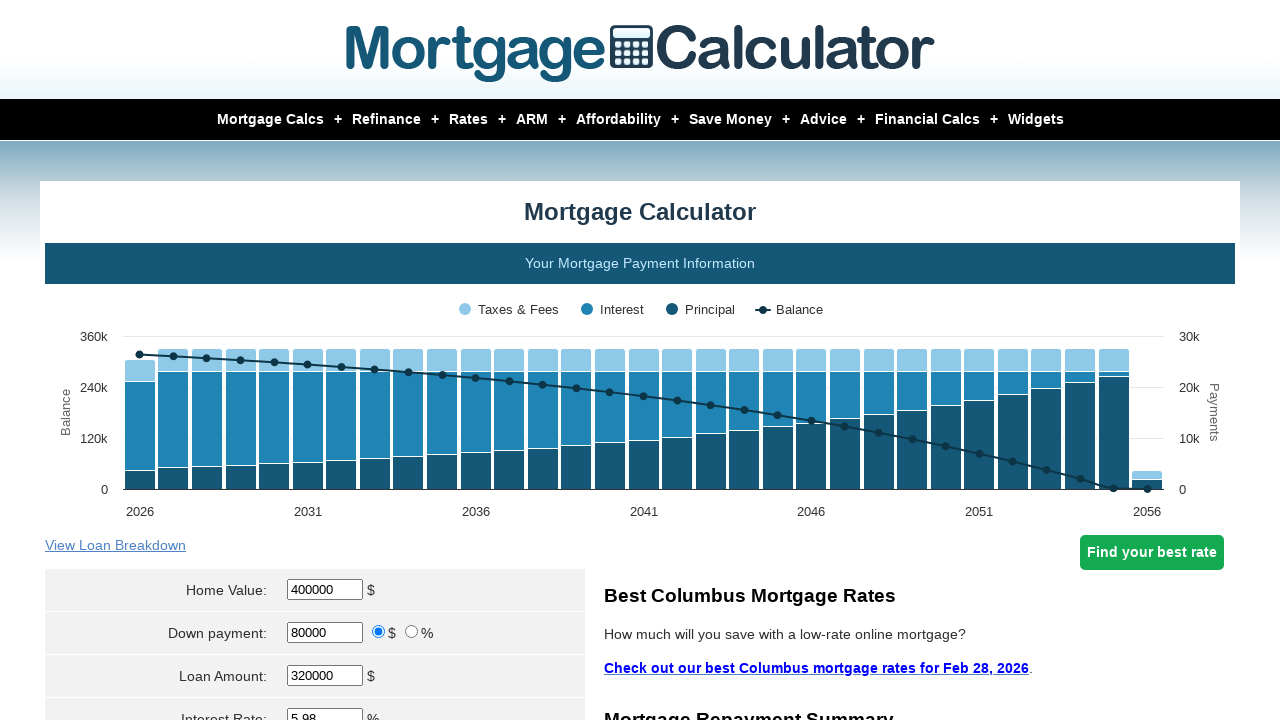

Scrolled down the page by 450 pixels to view the loan section
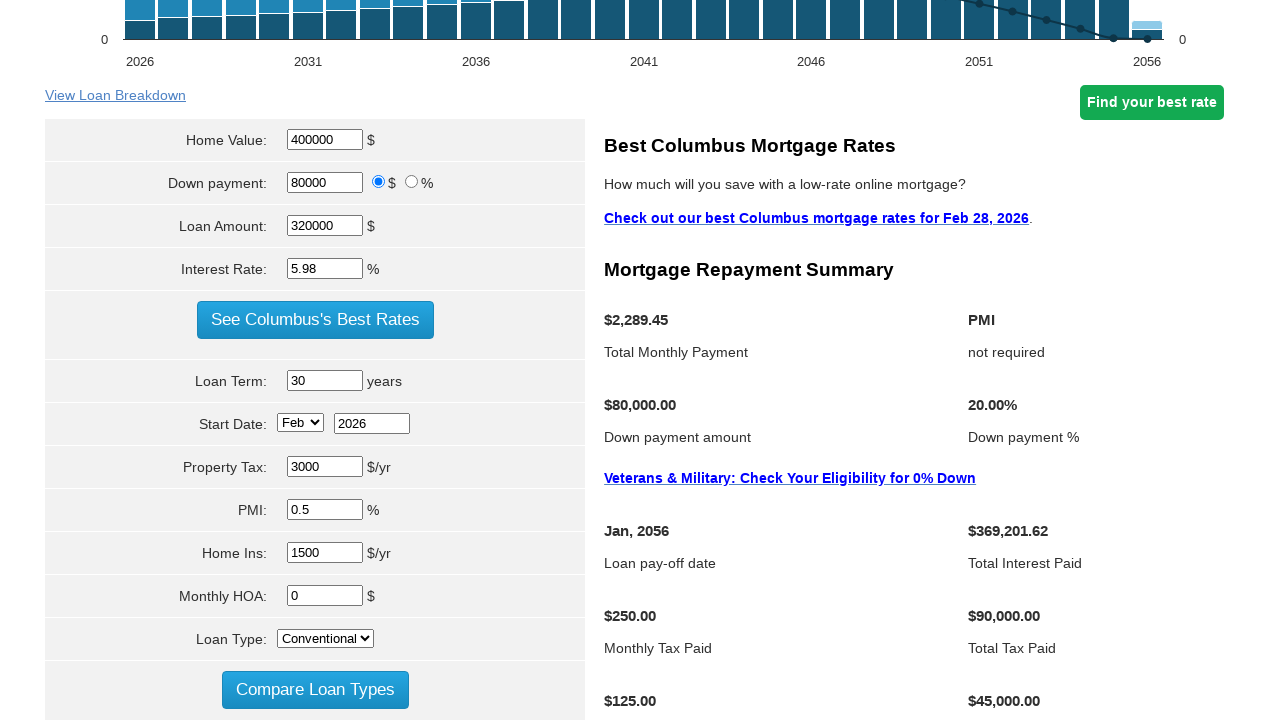

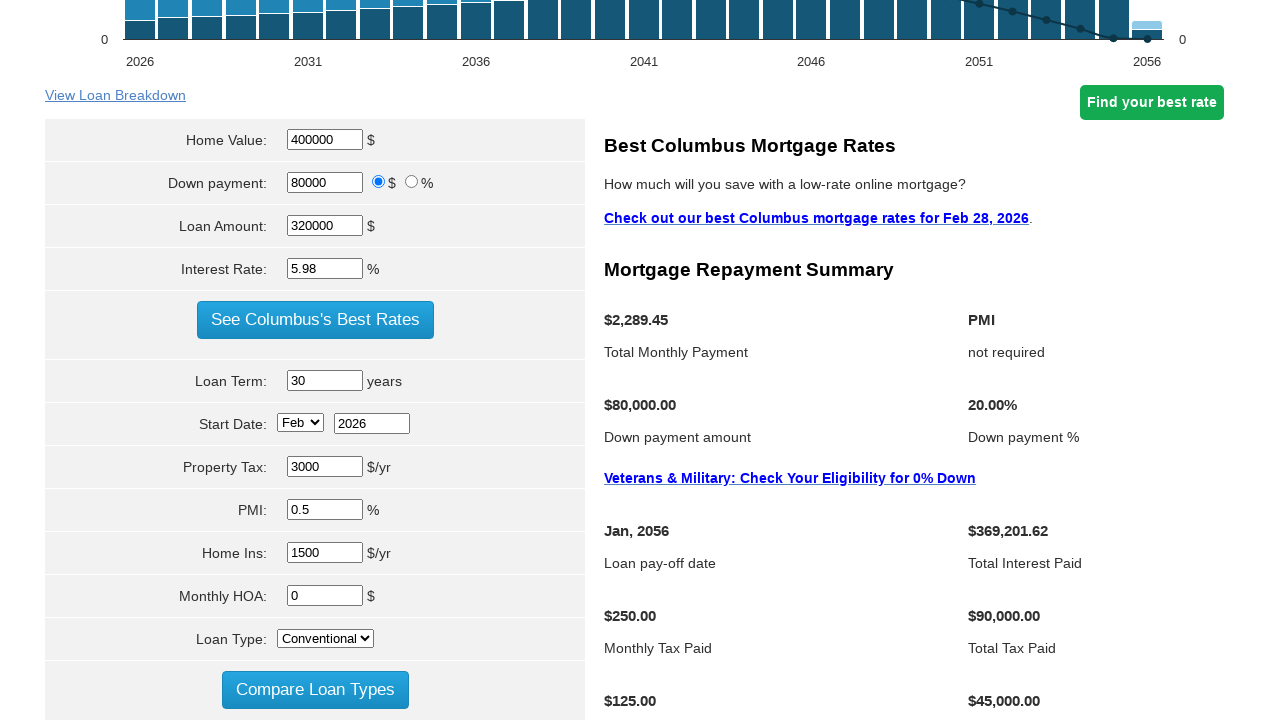